Tests that entered text is trimmed when editing a todo item

Starting URL: https://demo.playwright.dev/todomvc

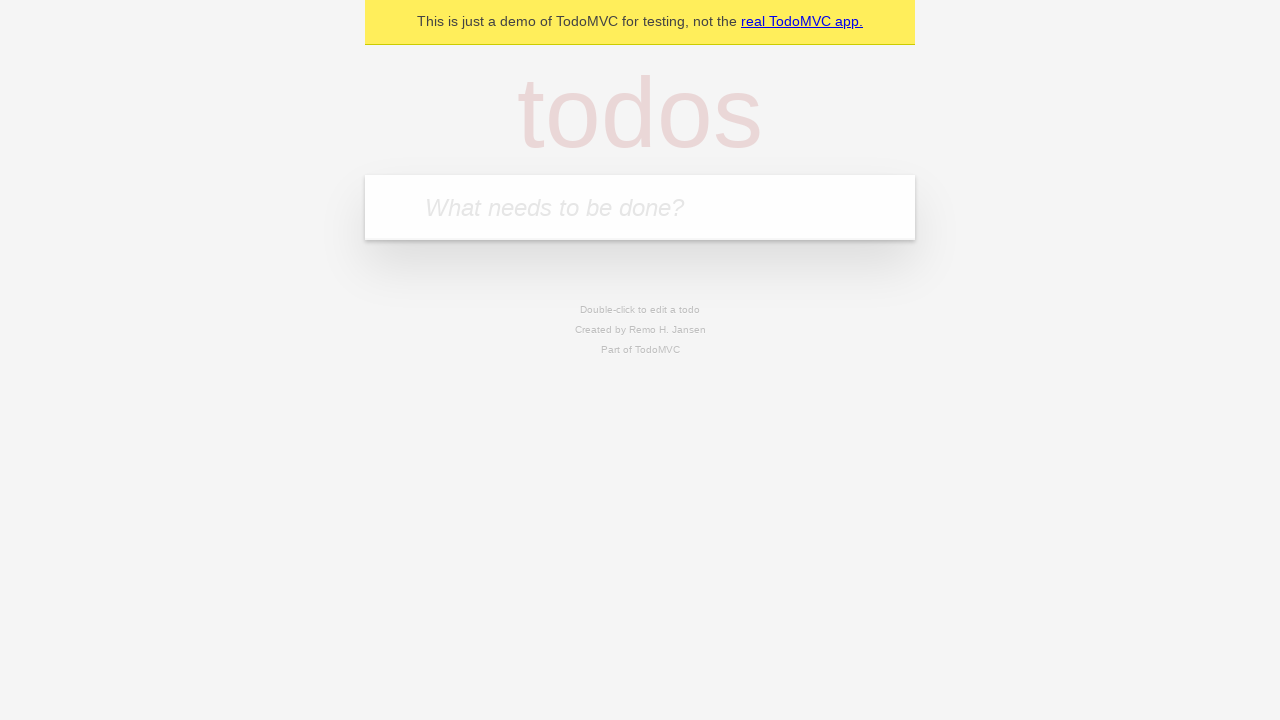

Located the 'What needs to be done?' input field
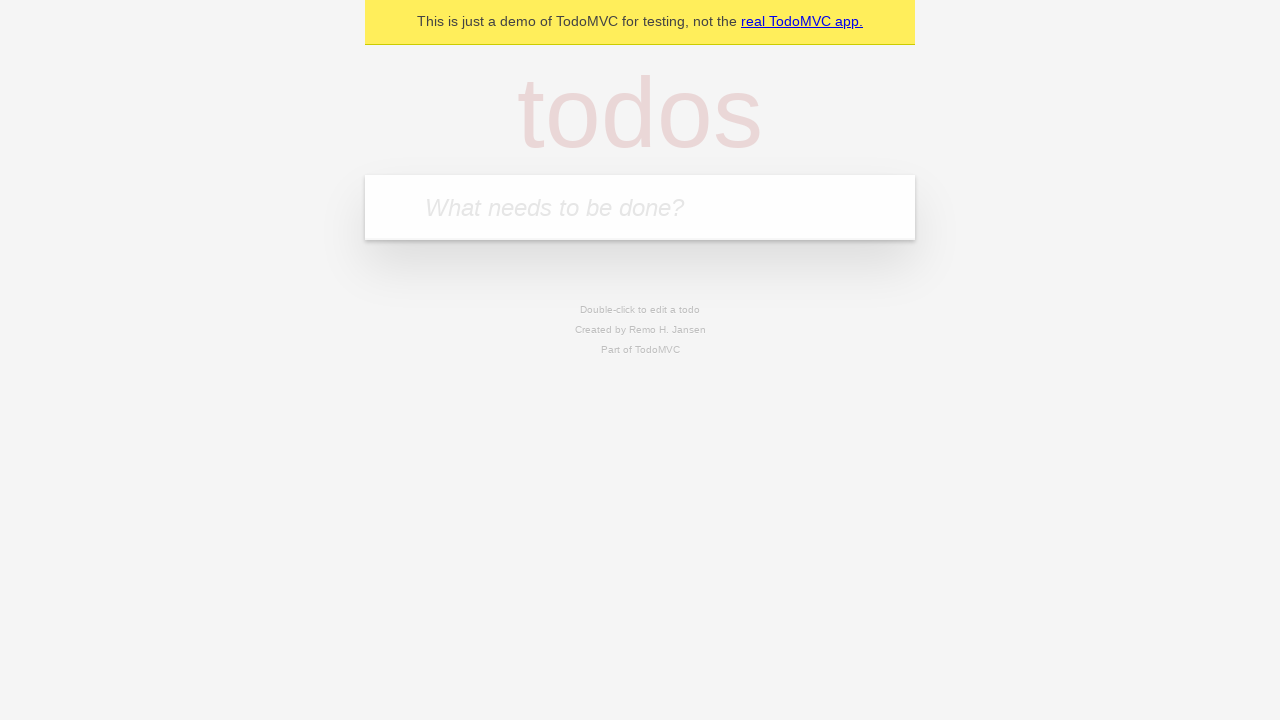

Filled first todo: 'buy some cheese' on internal:attr=[placeholder="What needs to be done?"i]
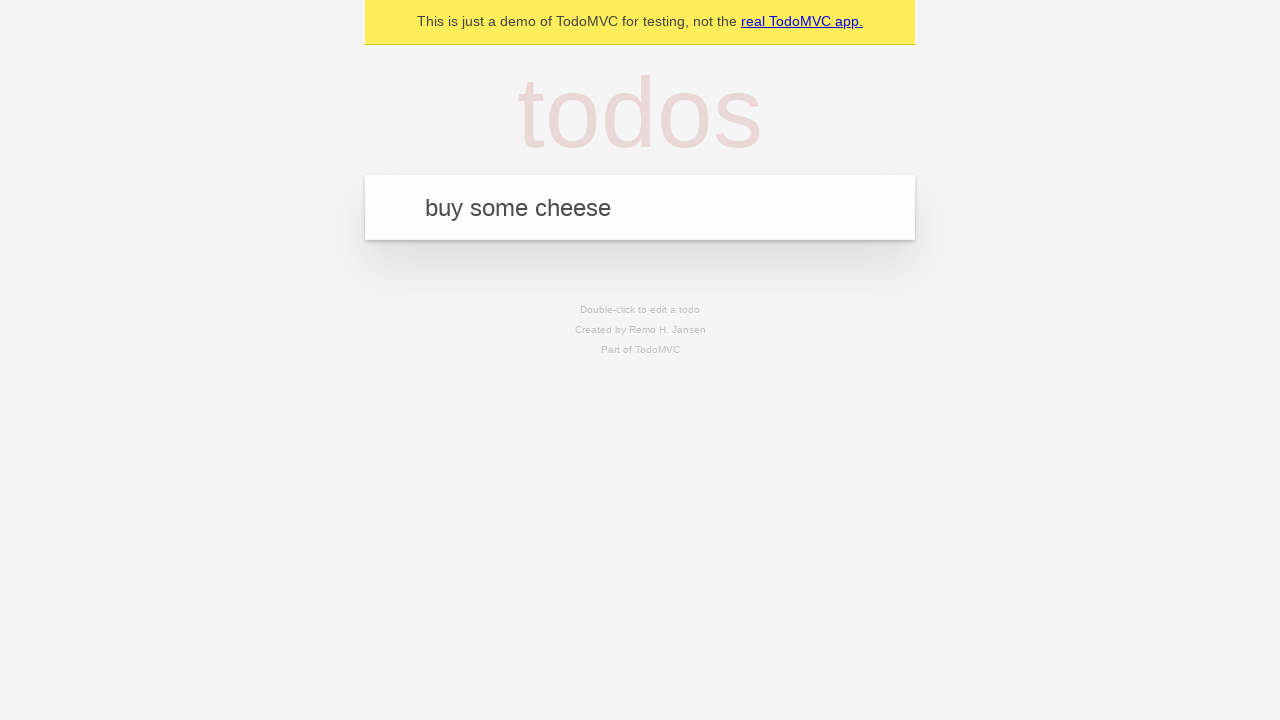

Pressed Enter to create first todo on internal:attr=[placeholder="What needs to be done?"i]
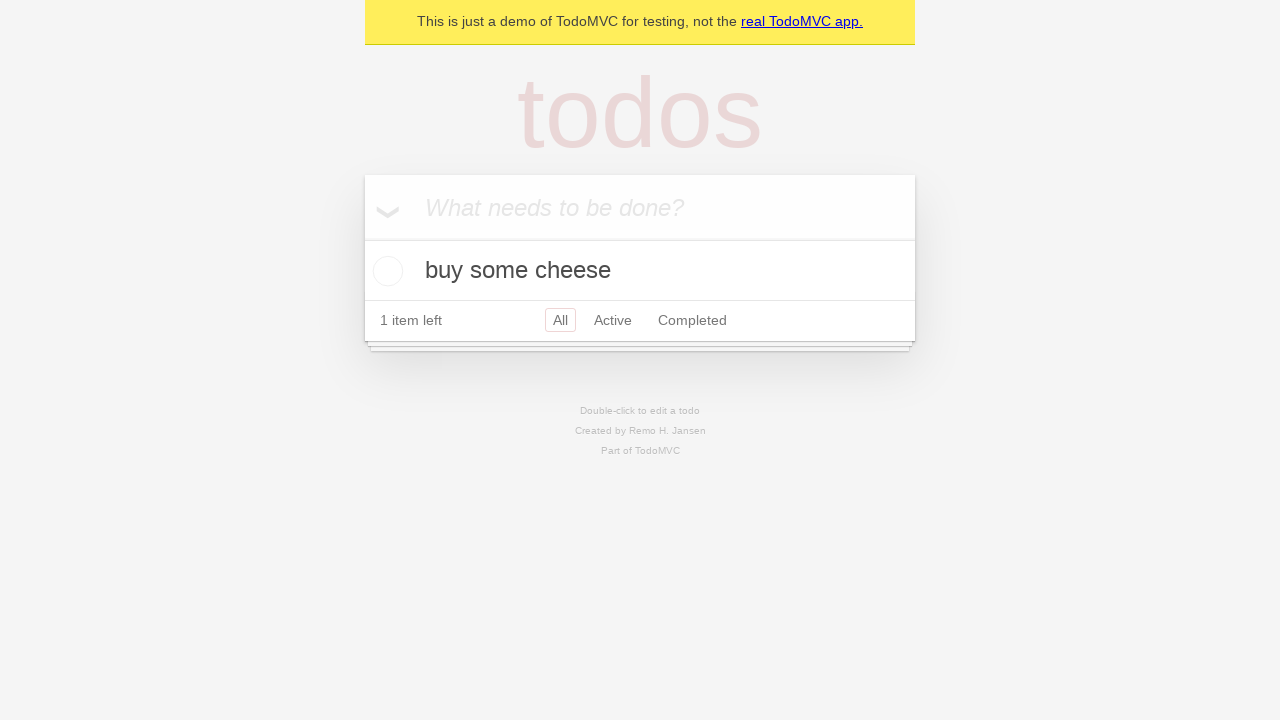

Filled second todo: 'feed the cat' on internal:attr=[placeholder="What needs to be done?"i]
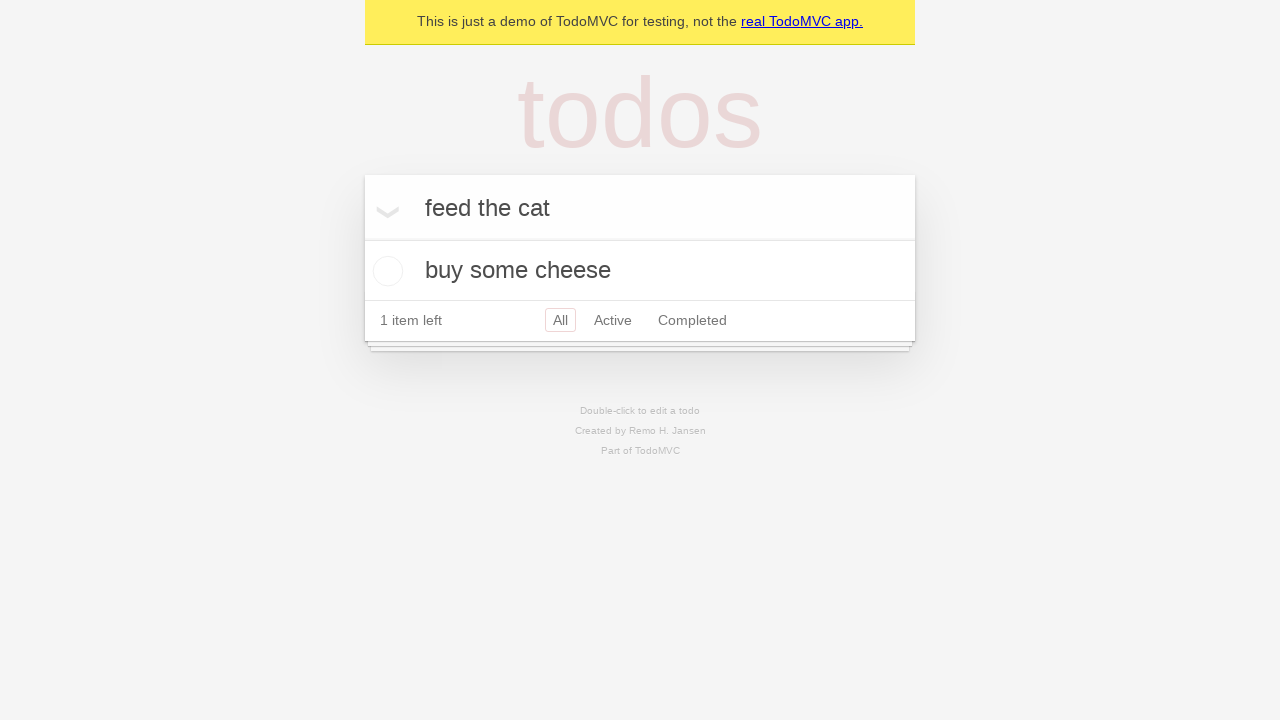

Pressed Enter to create second todo on internal:attr=[placeholder="What needs to be done?"i]
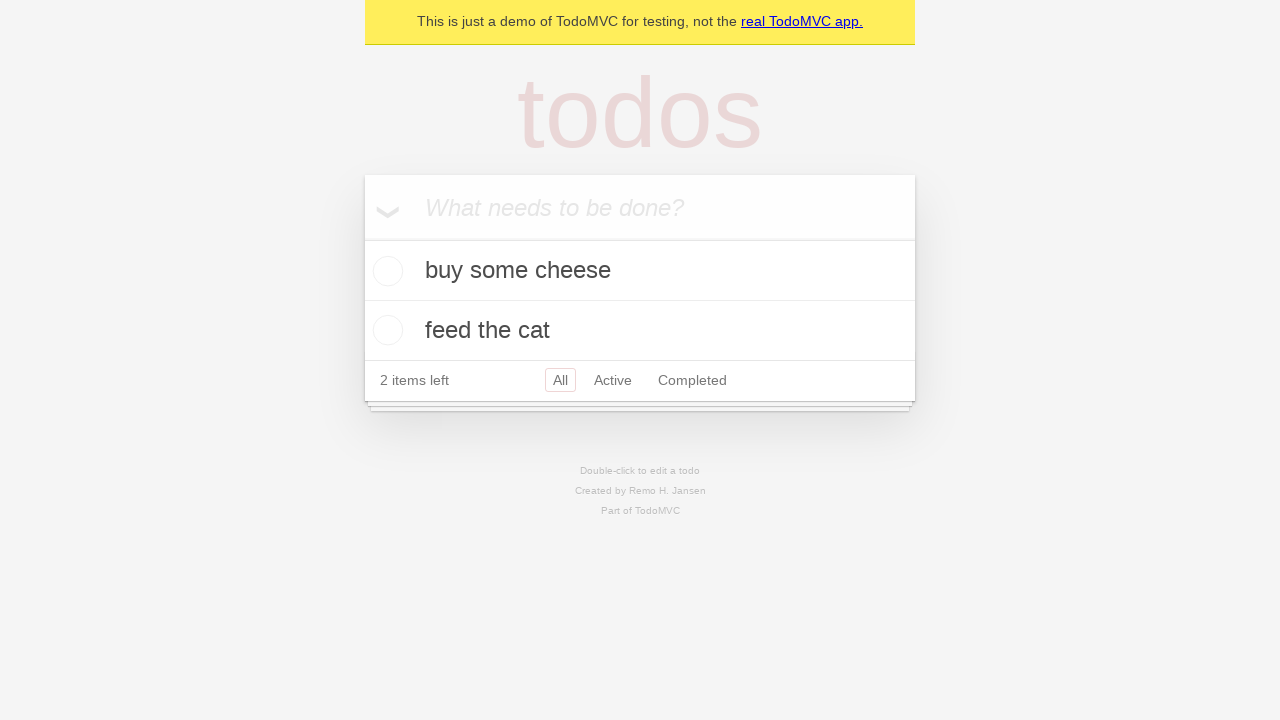

Filled third todo: 'book a doctors appointment' on internal:attr=[placeholder="What needs to be done?"i]
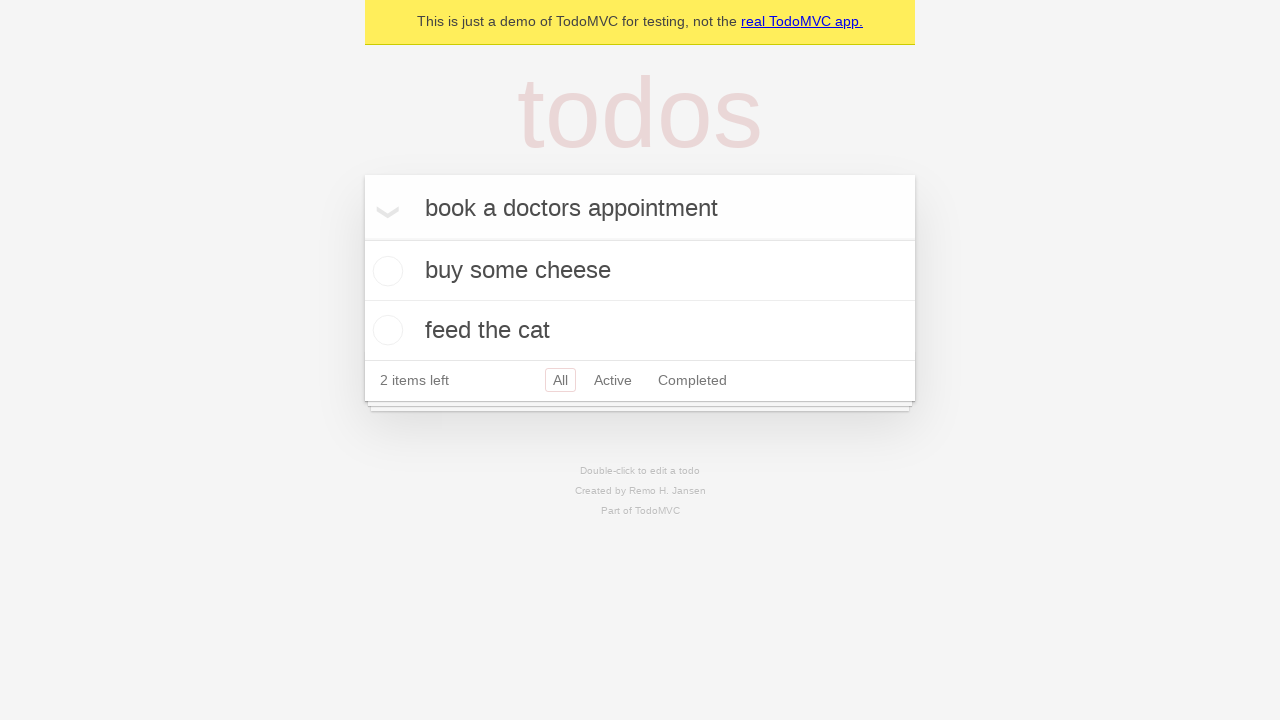

Pressed Enter to create third todo on internal:attr=[placeholder="What needs to be done?"i]
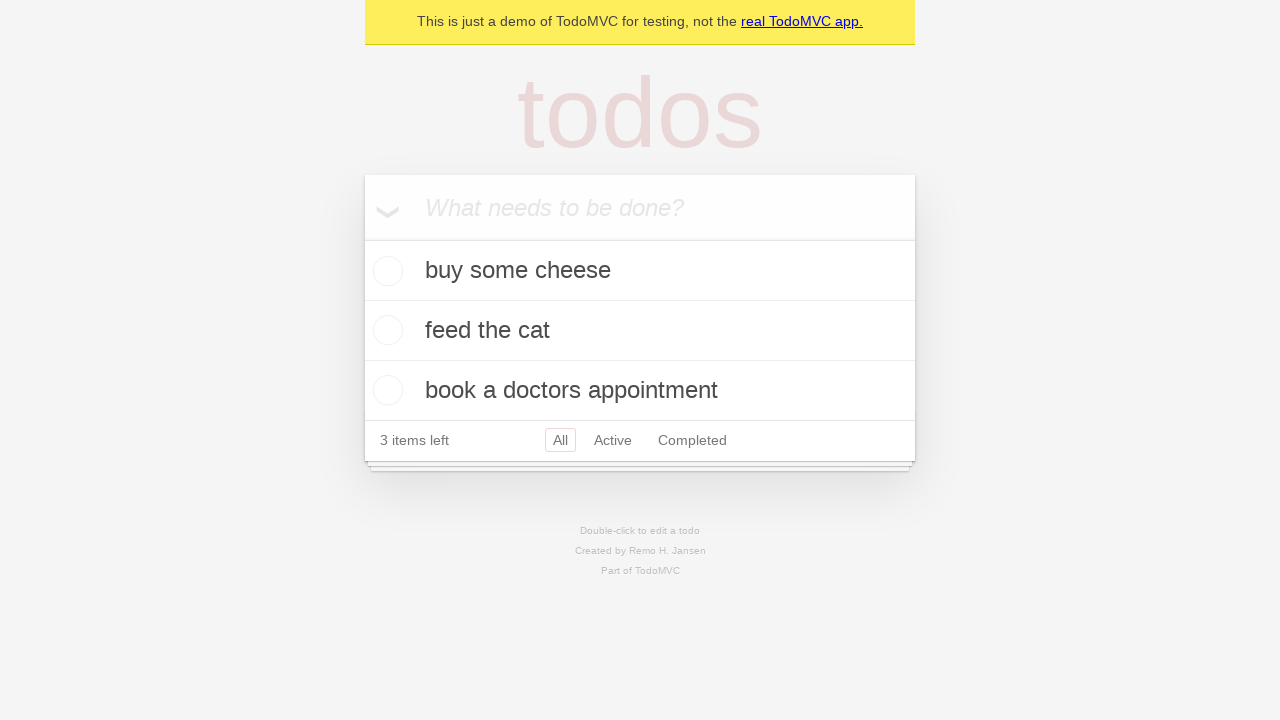

Located all todo items
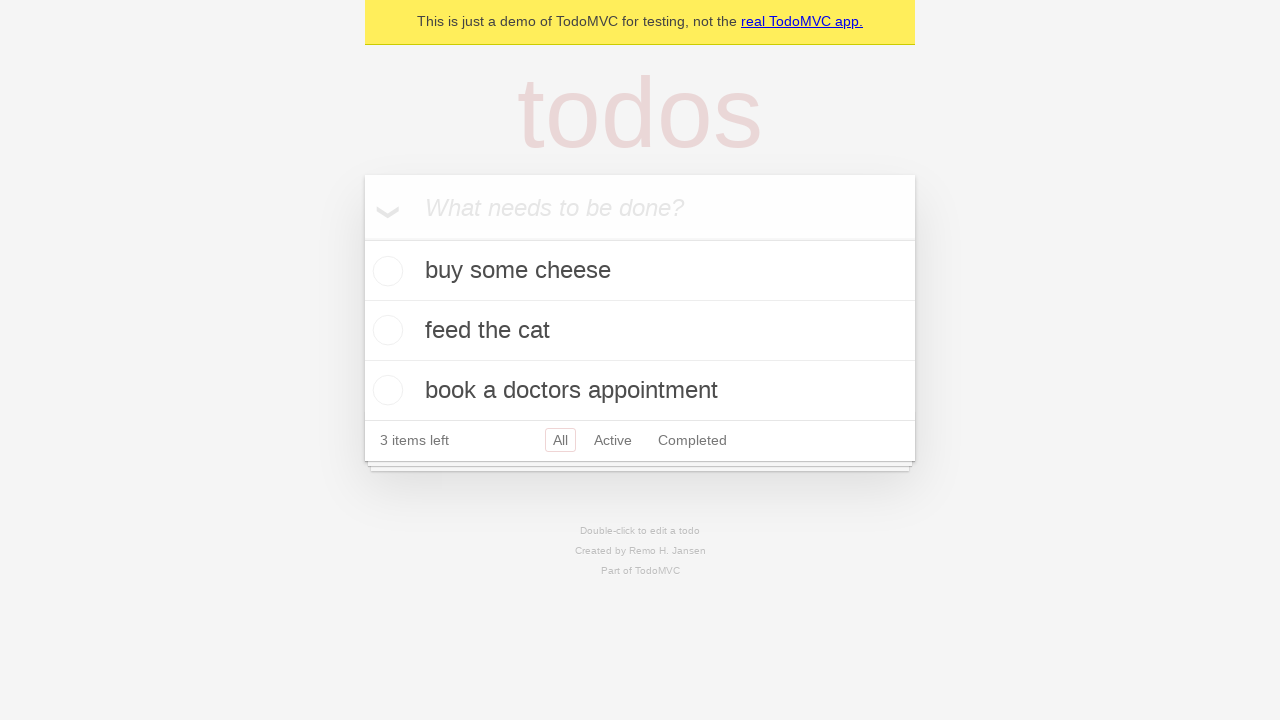

Double-clicked second todo item to enter edit mode at (640, 331) on internal:testid=[data-testid="todo-item"s] >> nth=1
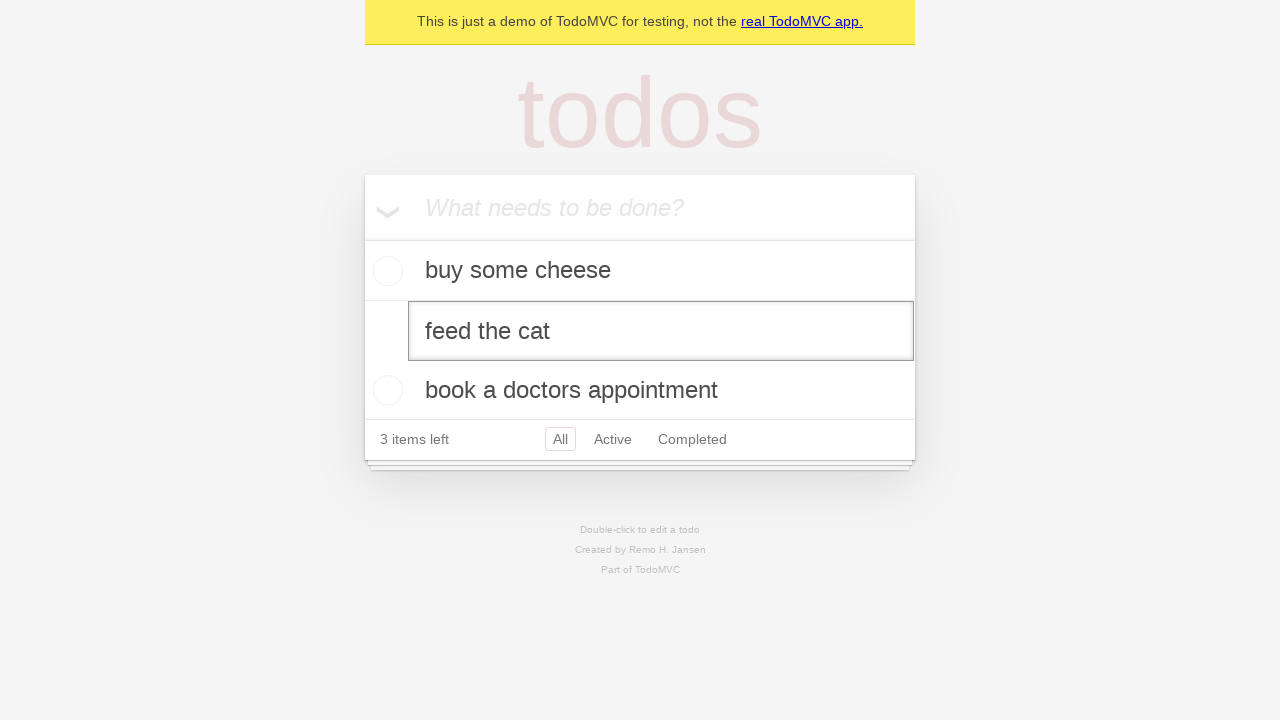

Filled edit field with text containing leading and trailing spaces: '    buy some sausages    ' on internal:testid=[data-testid="todo-item"s] >> nth=1 >> internal:role=textbox[nam
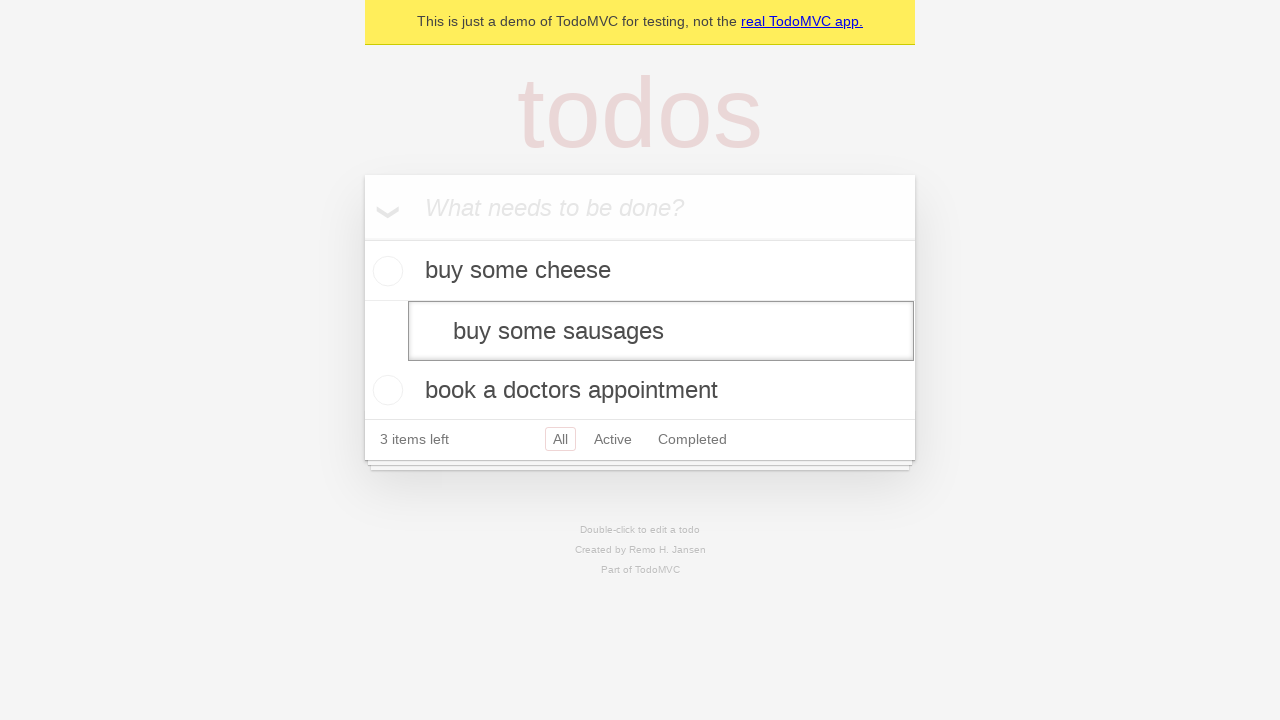

Pressed Enter to save edited todo with trimmed text on internal:testid=[data-testid="todo-item"s] >> nth=1 >> internal:role=textbox[nam
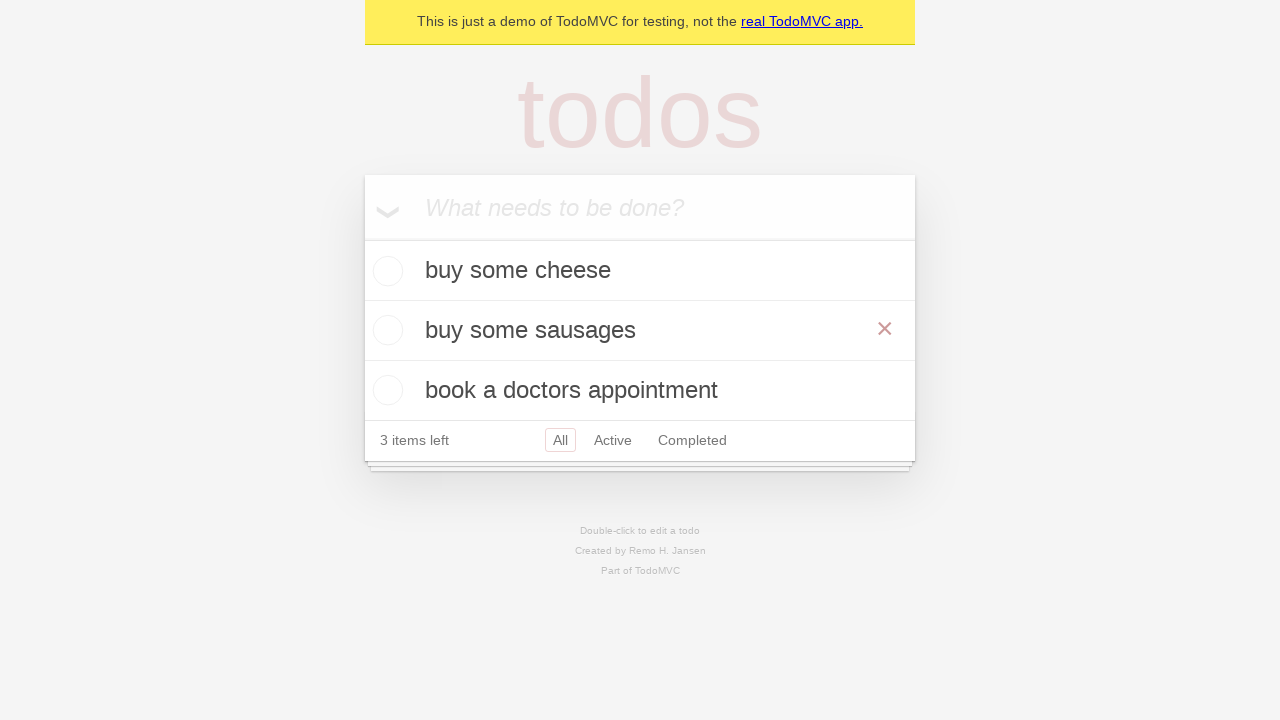

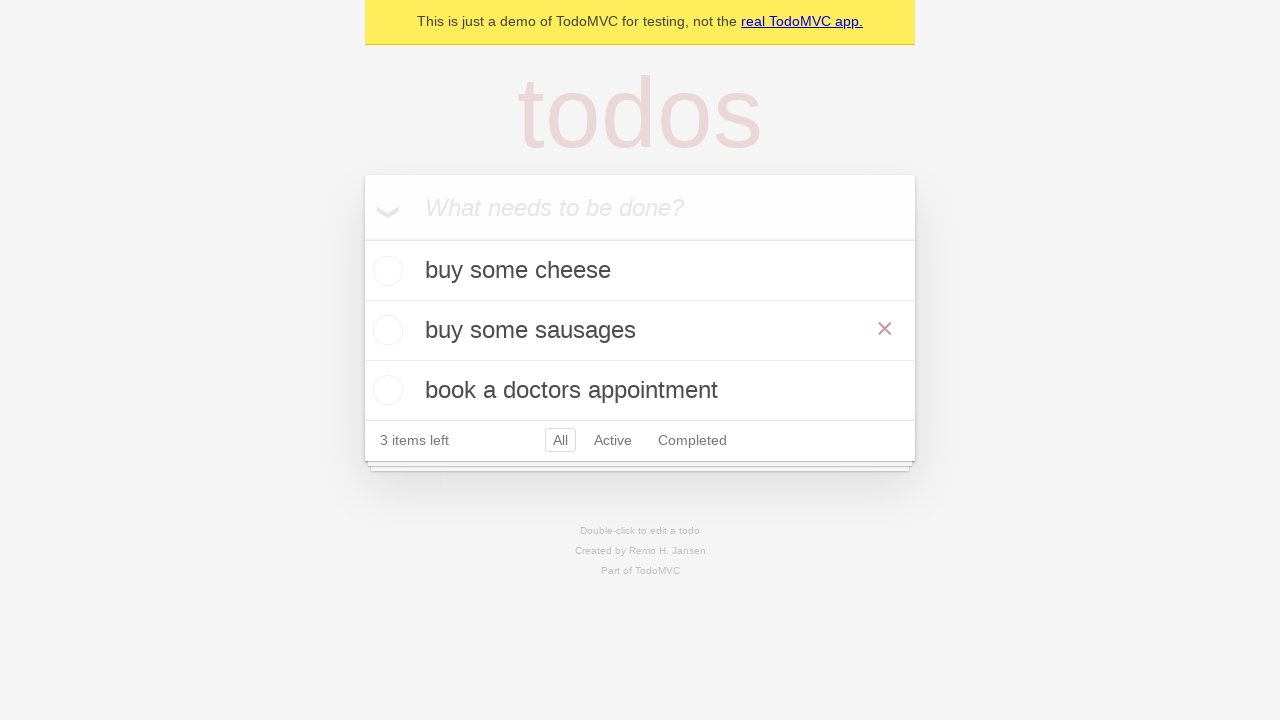